Tests keyboard scrolling, double-click text selection, and drag-and-drop functionality on a practice automation page

Starting URL: https://testautomationpractice.blogspot.com/p/playwrightpractice.html#

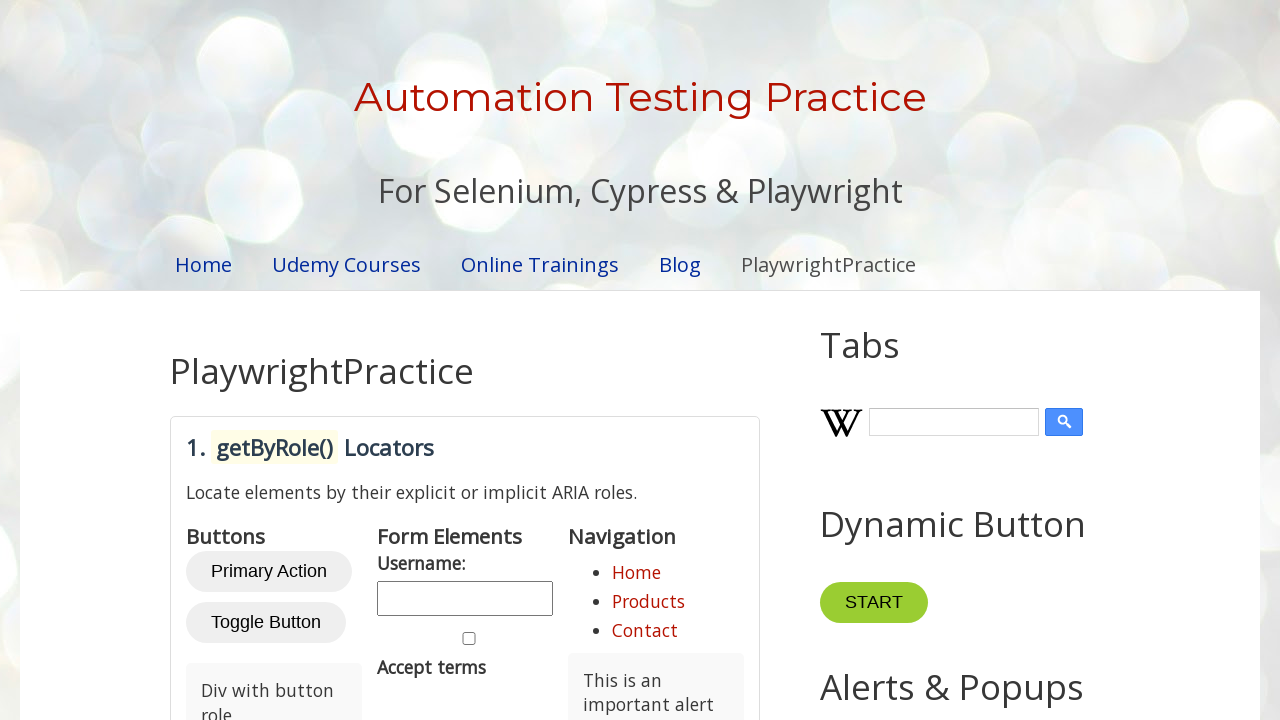

Pressed ArrowDown key to scroll down
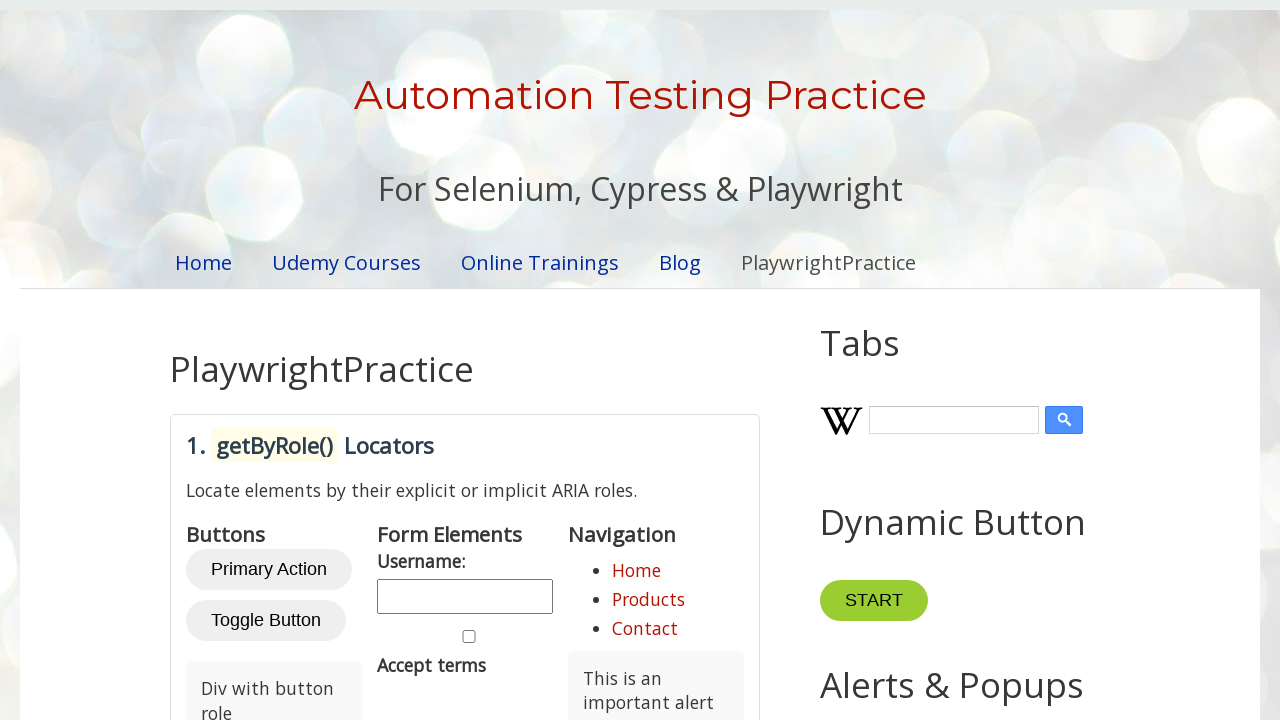

Pressed ArrowDown key to scroll down
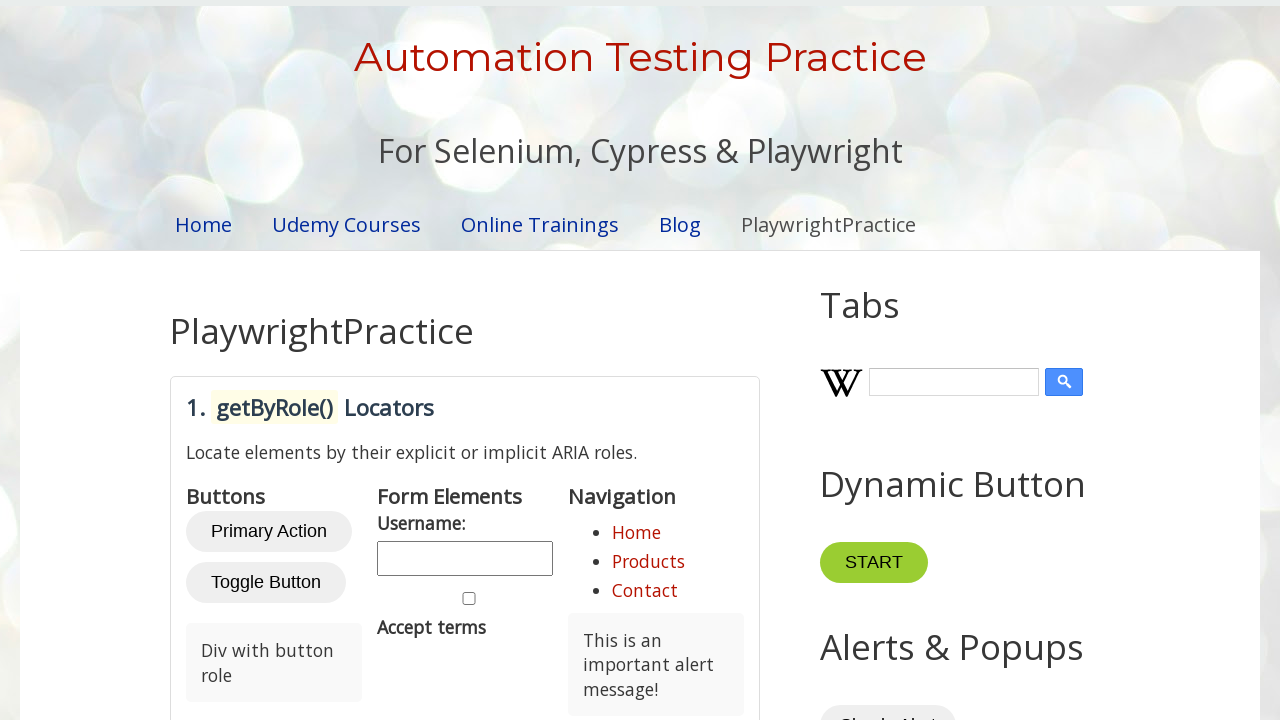

Pressed ArrowDown key to scroll down
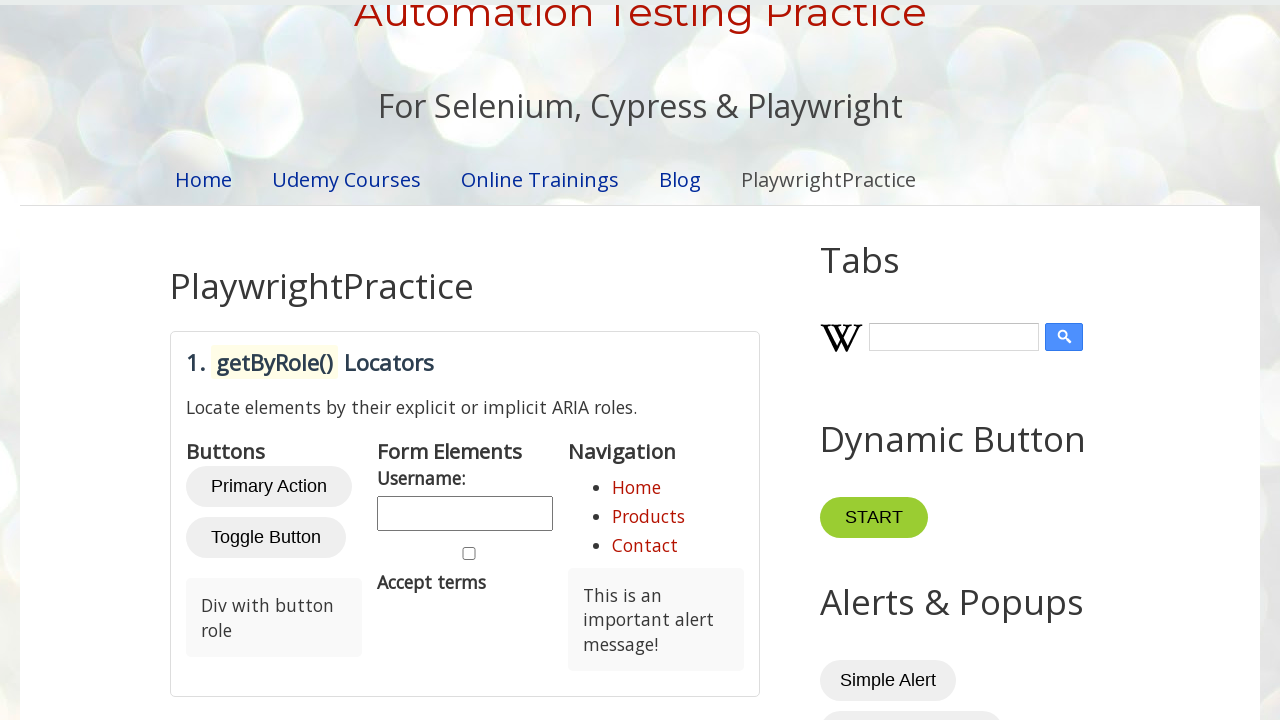

Pressed ArrowDown key to scroll down
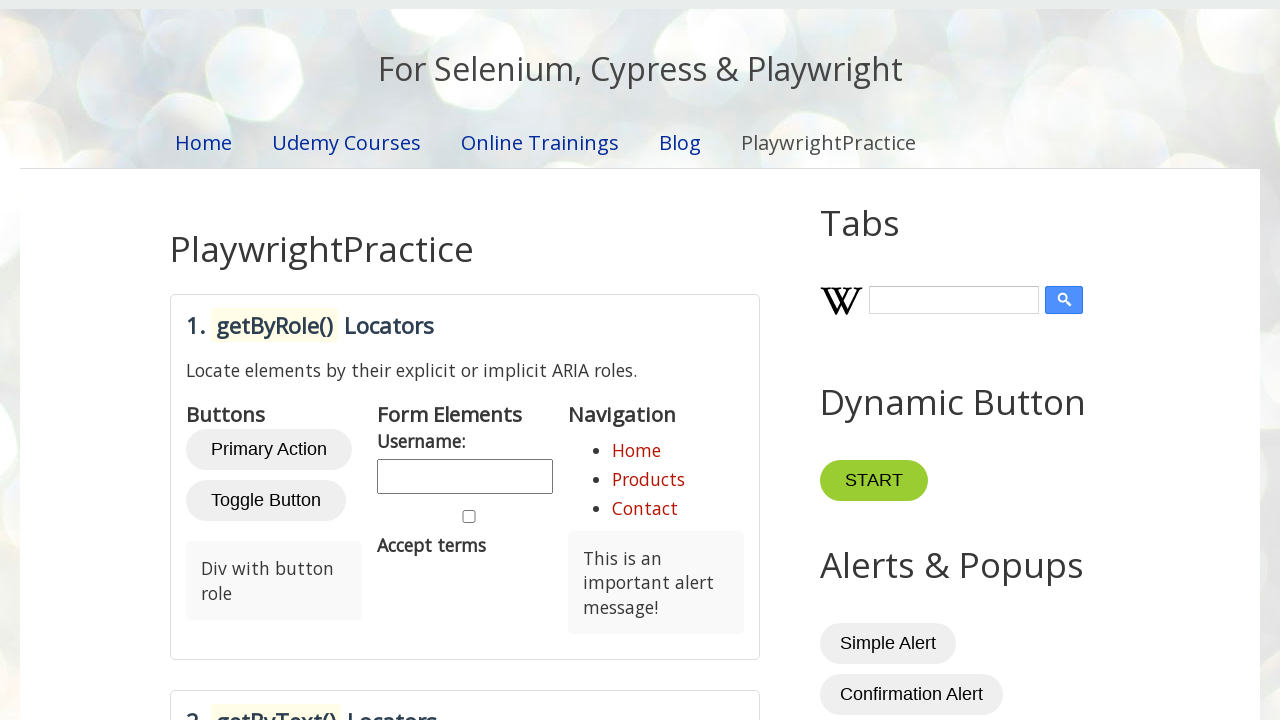

Pressed ArrowDown key to scroll down
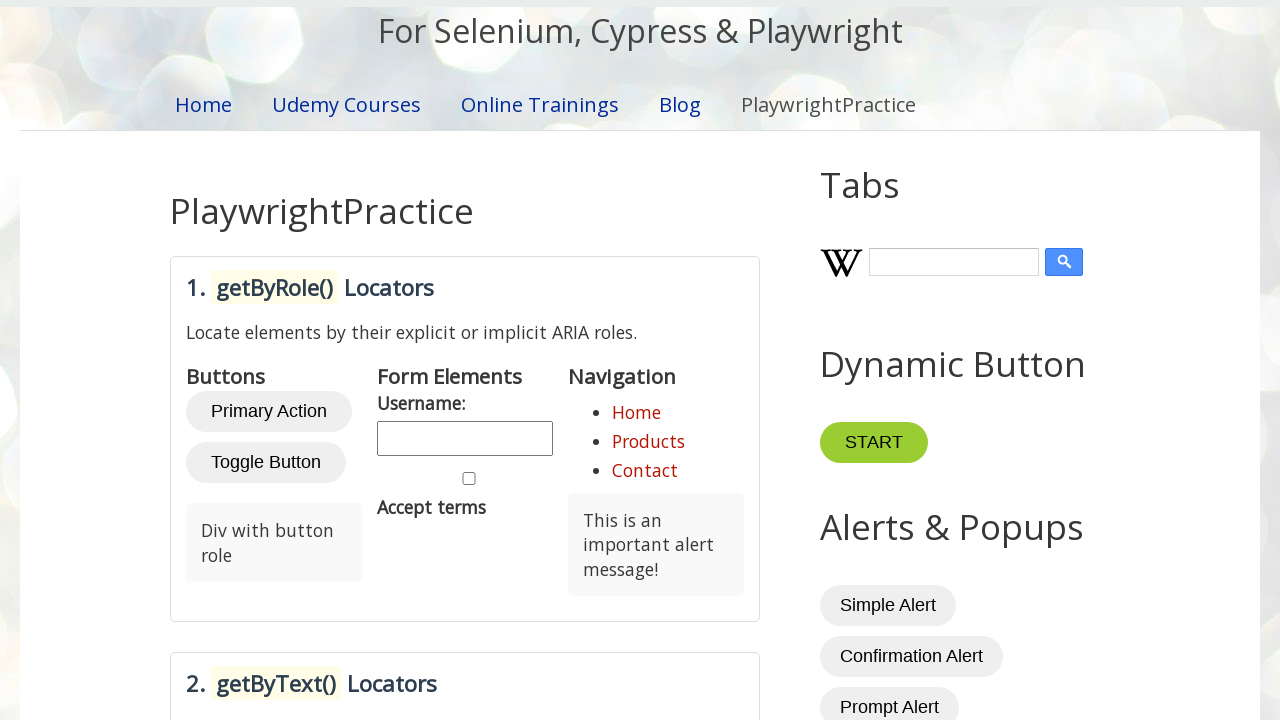

Pressed ArrowDown key to scroll down
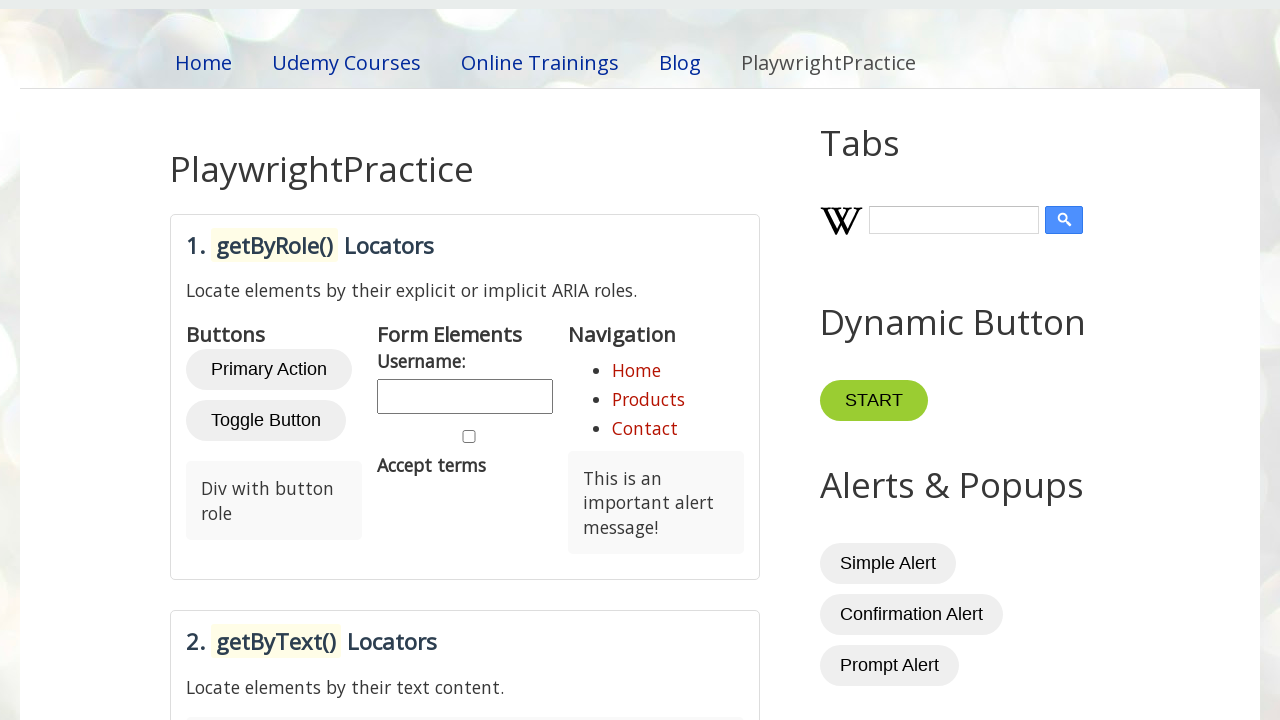

Pressed ArrowDown key to scroll down
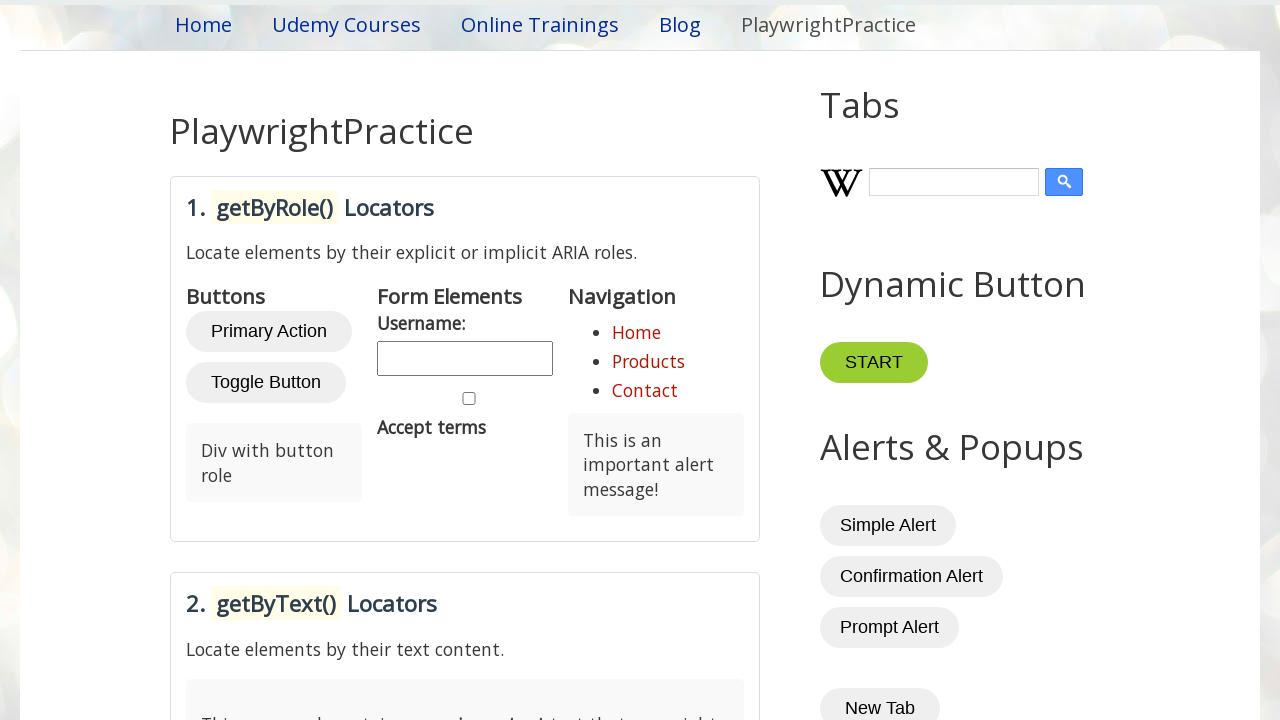

Pressed ArrowDown key to scroll down
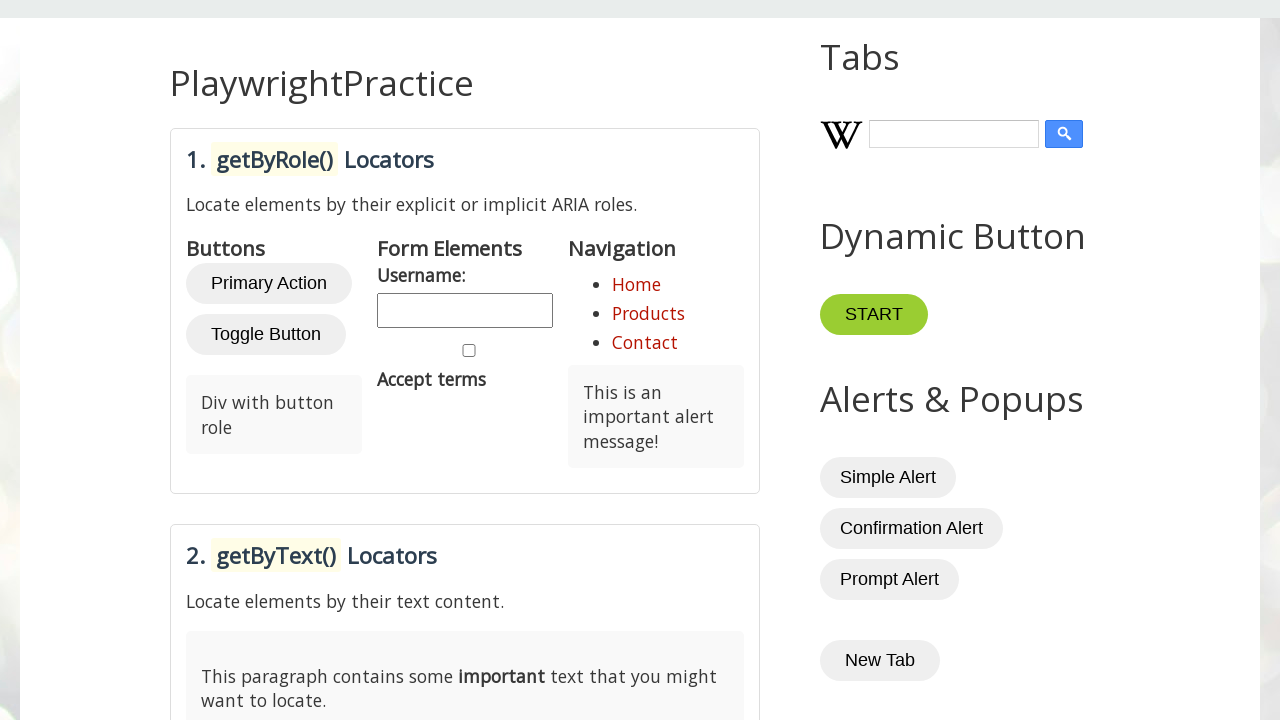

Pressed ArrowDown key to scroll down
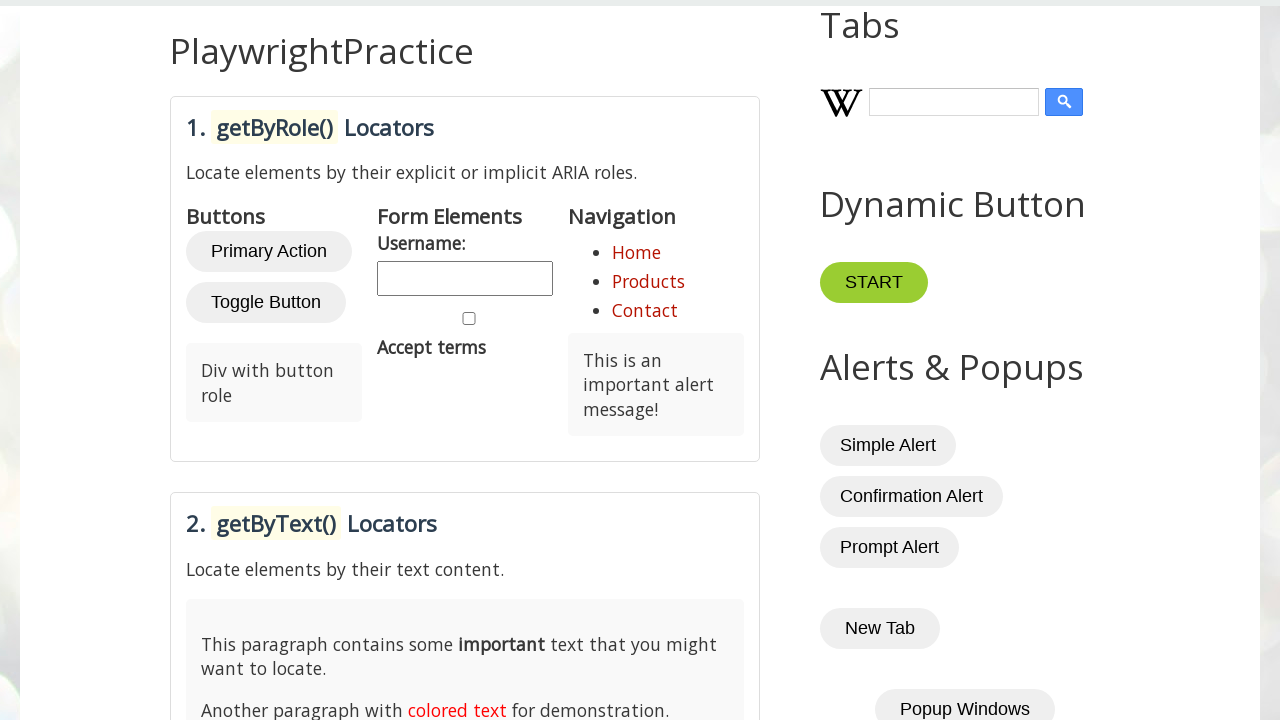

Pressed ArrowDown key to scroll down
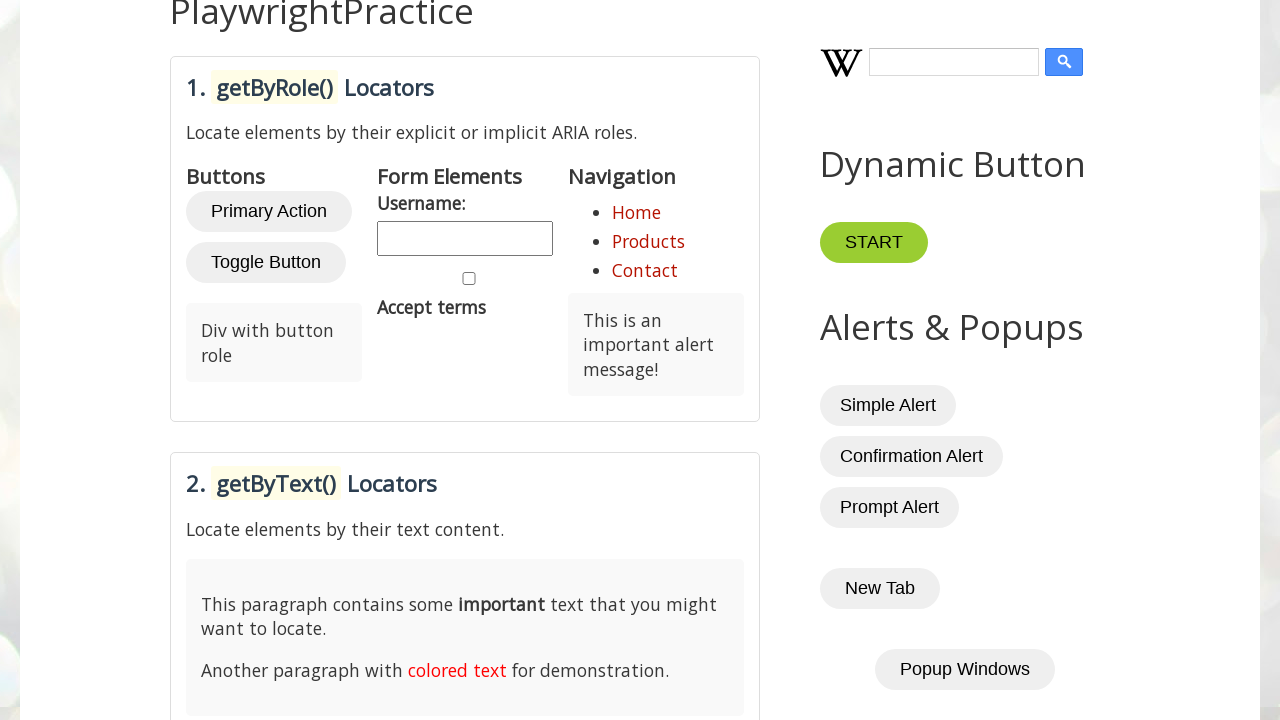

Pressed ArrowDown key to scroll down
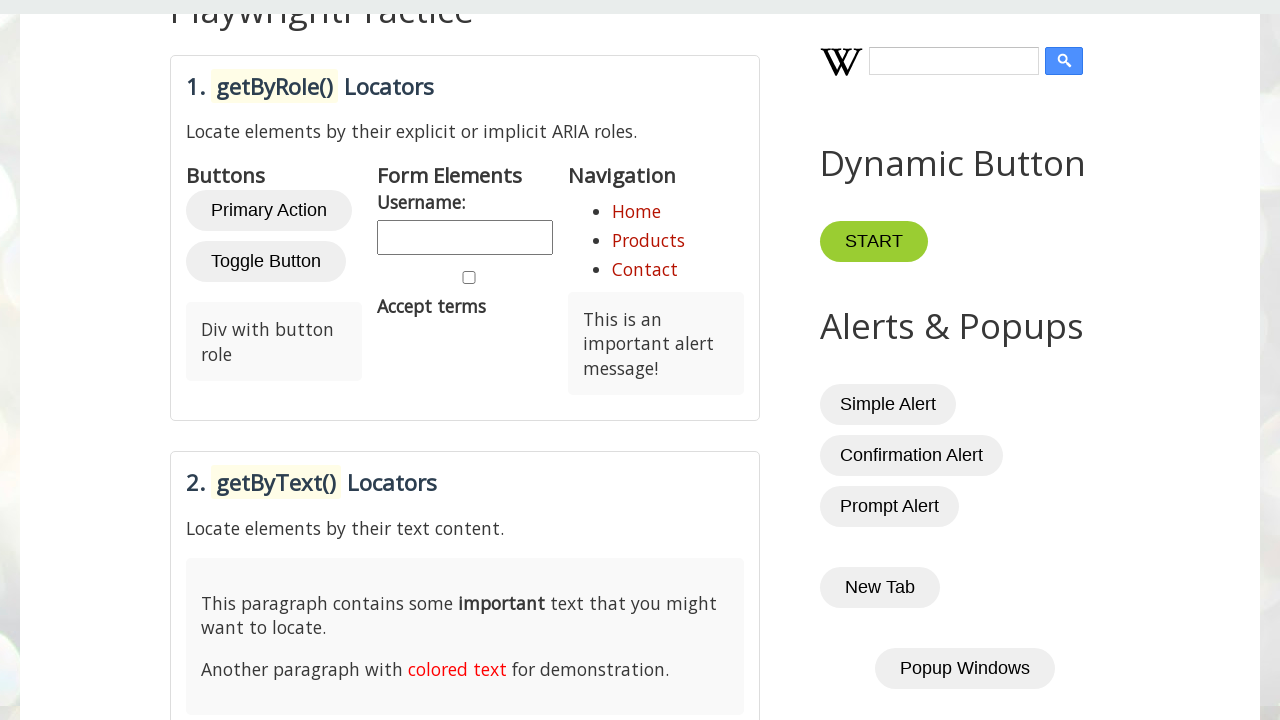

Released ArrowDown key
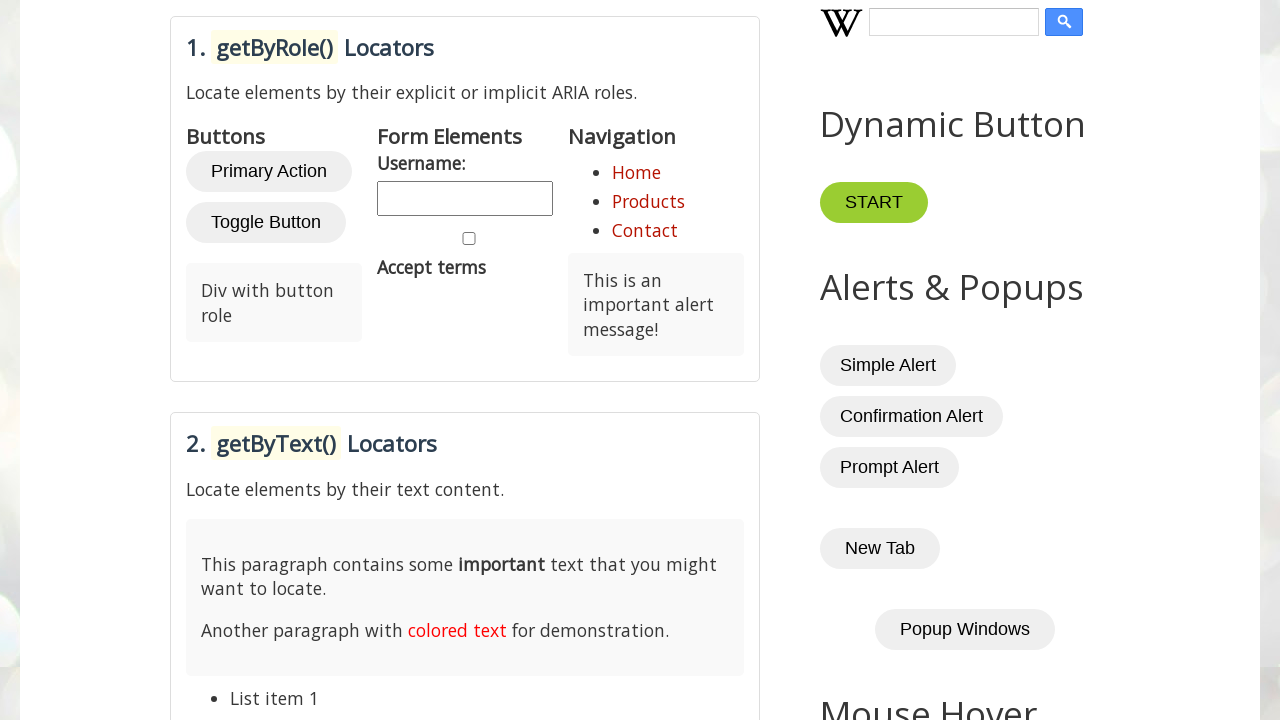

Double-clicked on 'Copy Text' element to select it at (885, 361) on internal:text="Copy Text"i
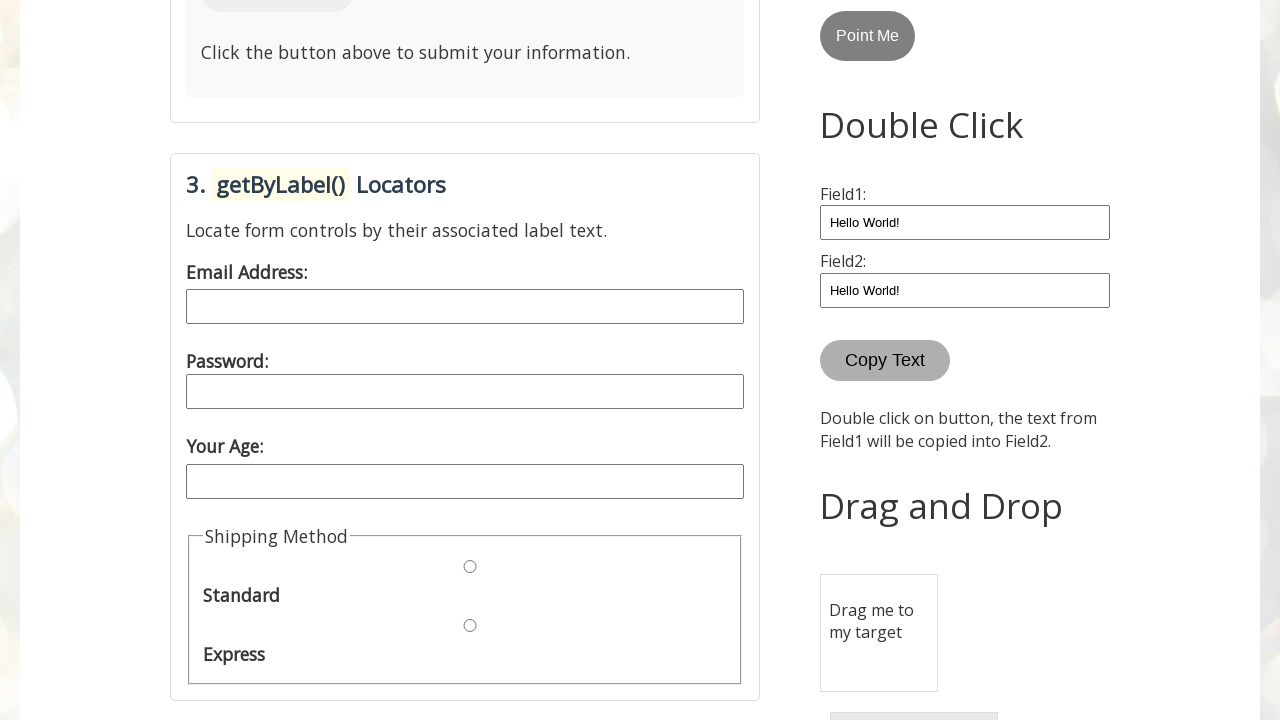

Hovered over draggable element at (879, 633) on #draggable
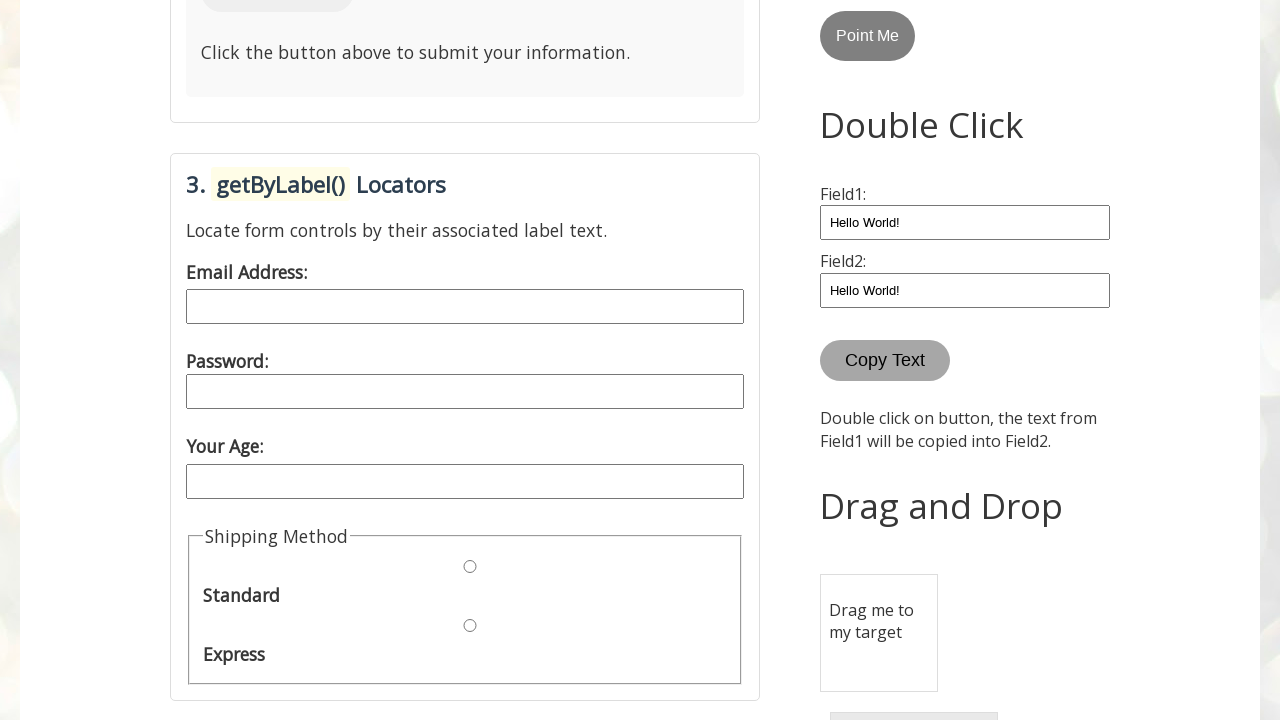

Pressed mouse button down on draggable element at (879, 633)
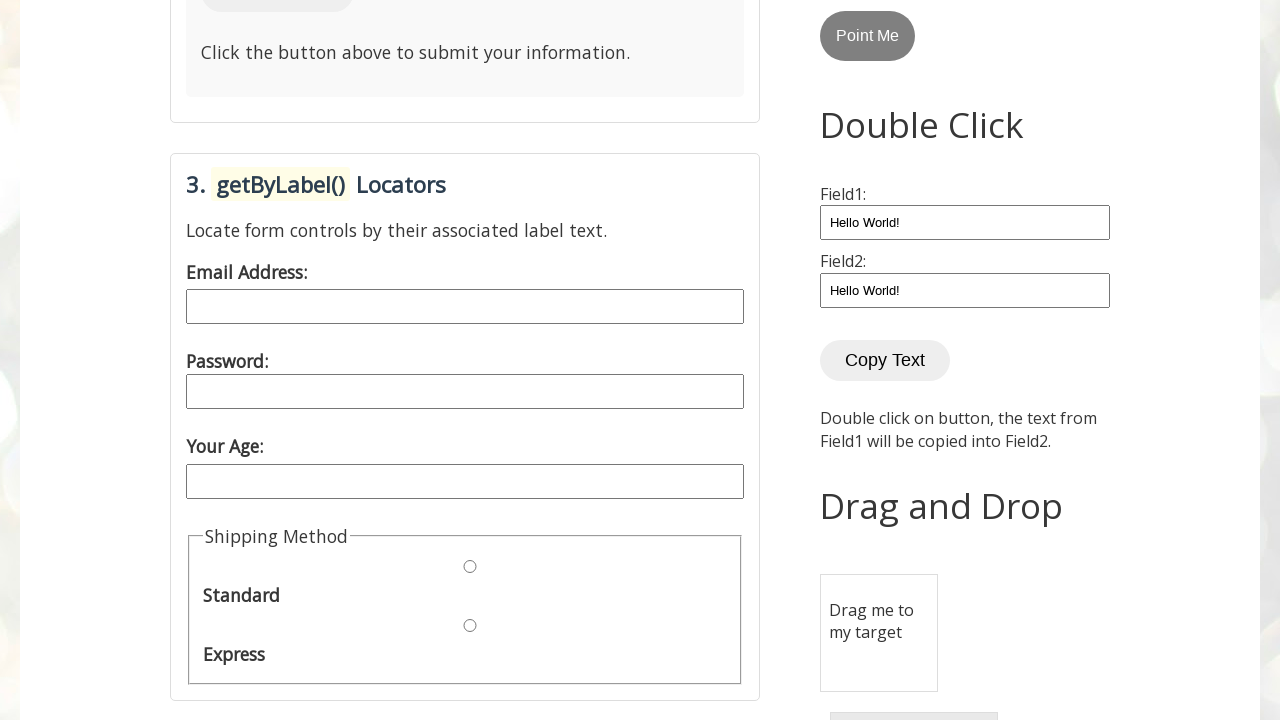

Dragged to droppable element at (914, 636) on #droppable
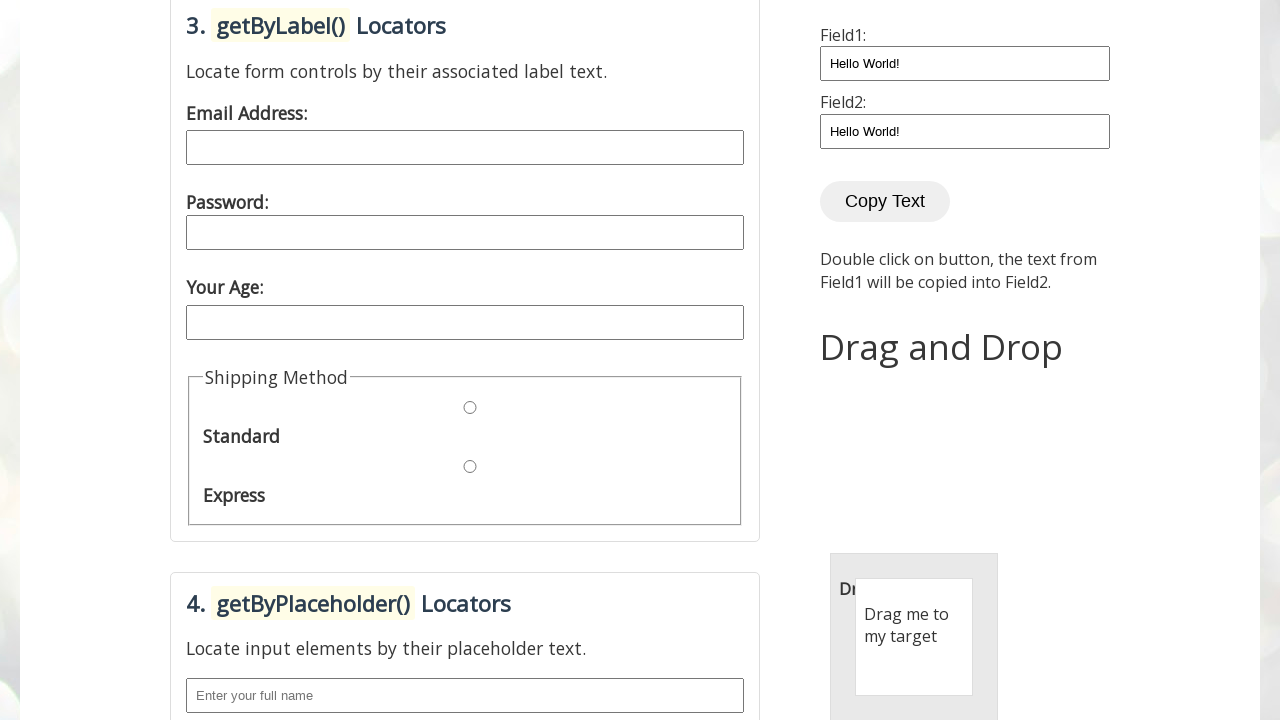

Released mouse button to complete drag-and-drop at (914, 636)
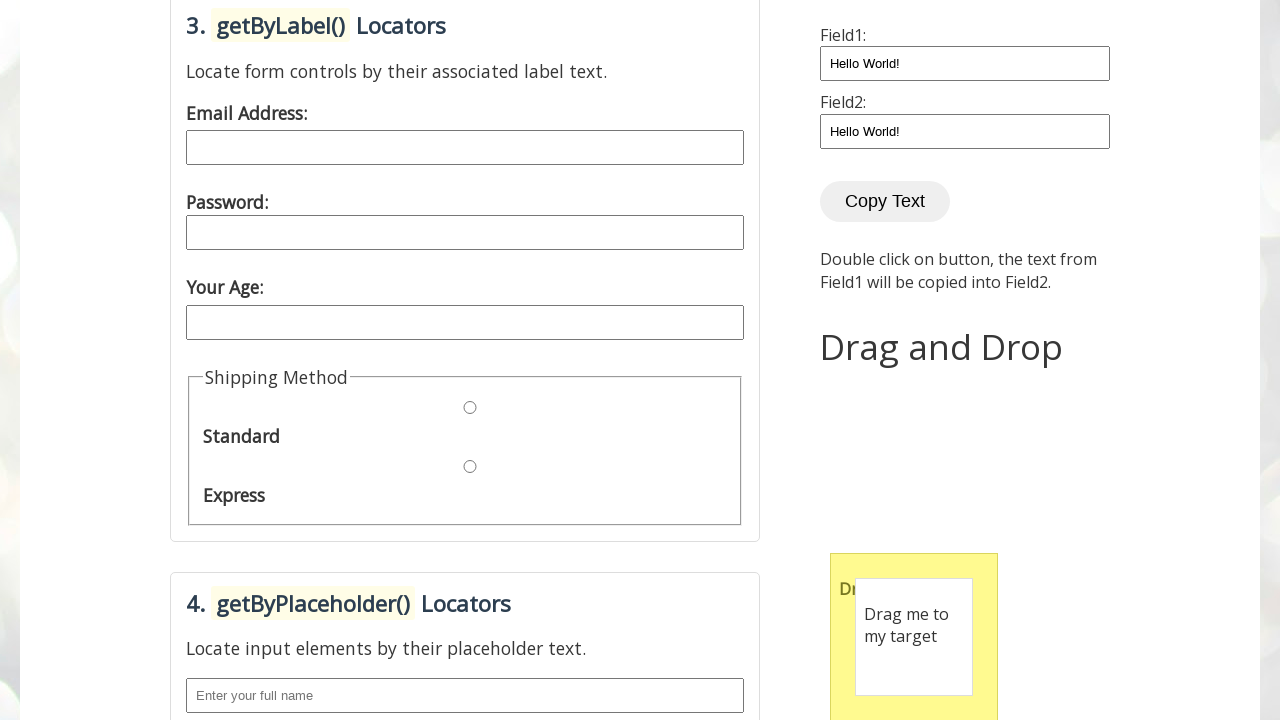

Waited 4 seconds for drag-and-drop operation to complete
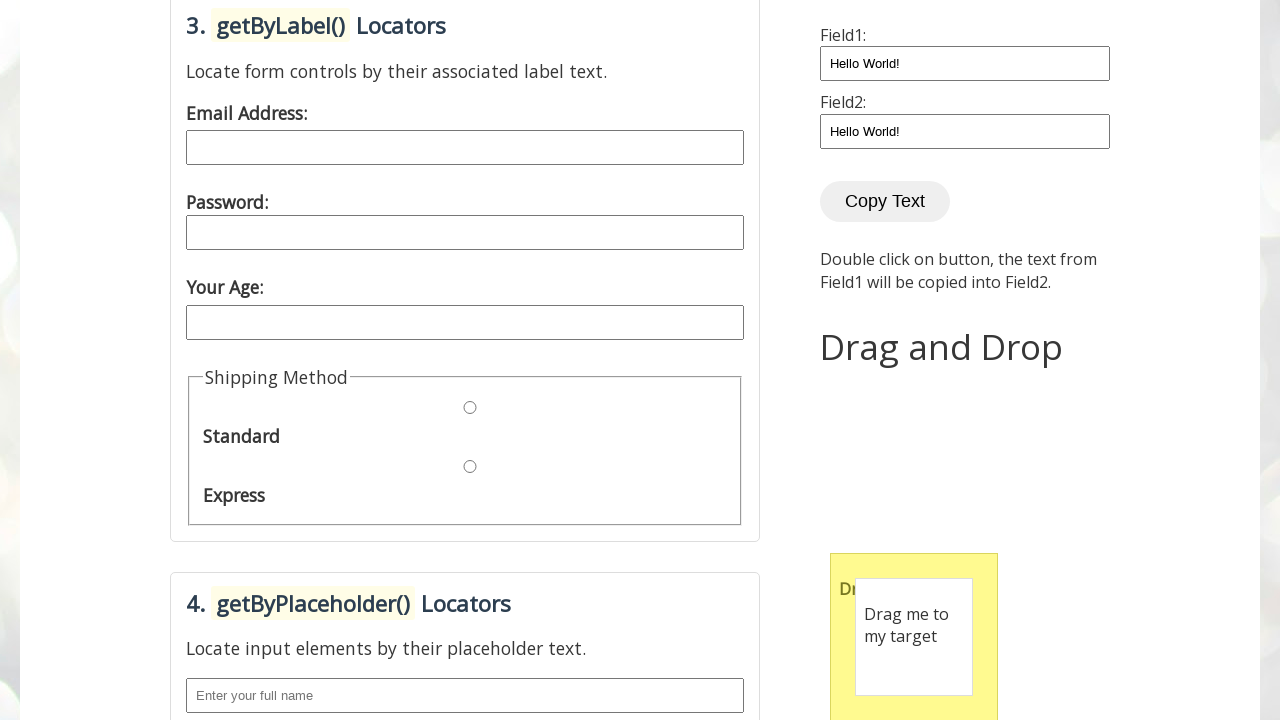

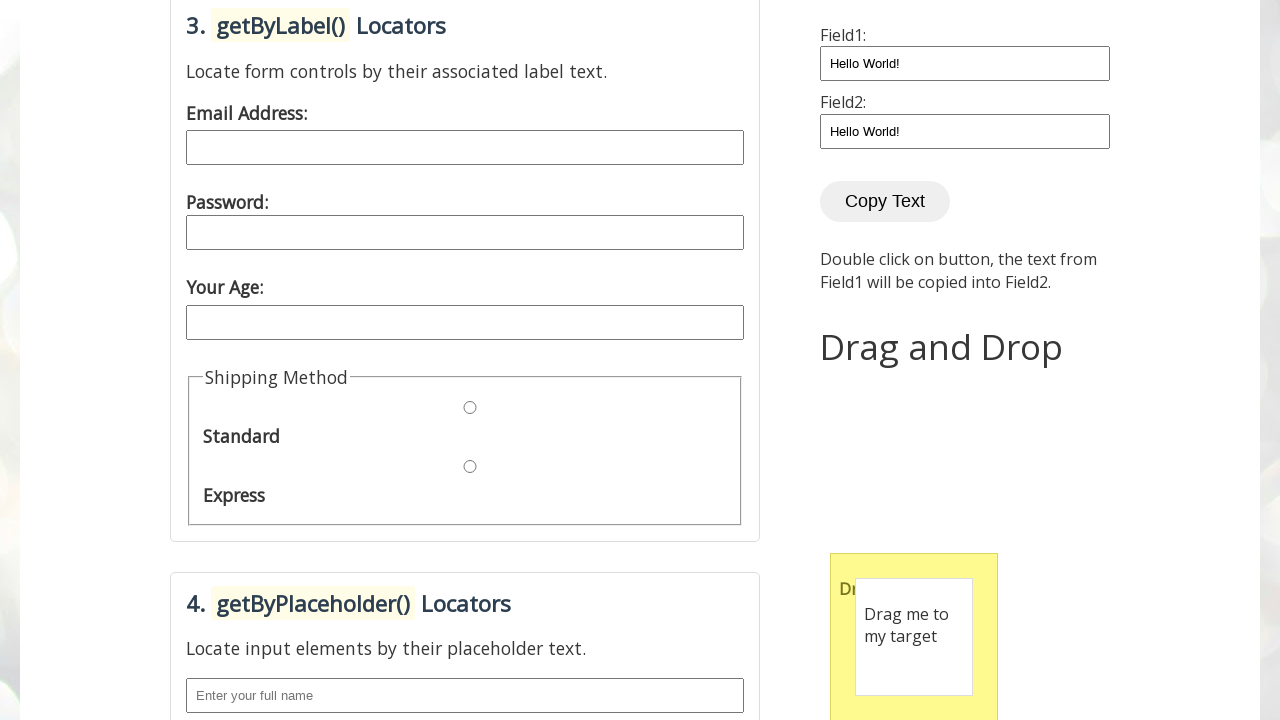